Navigates to the Top List page and searches for Shakespeare in the top-rated languages table

Starting URL: http://www.99-bottles-of-beer.net/lyrics.html

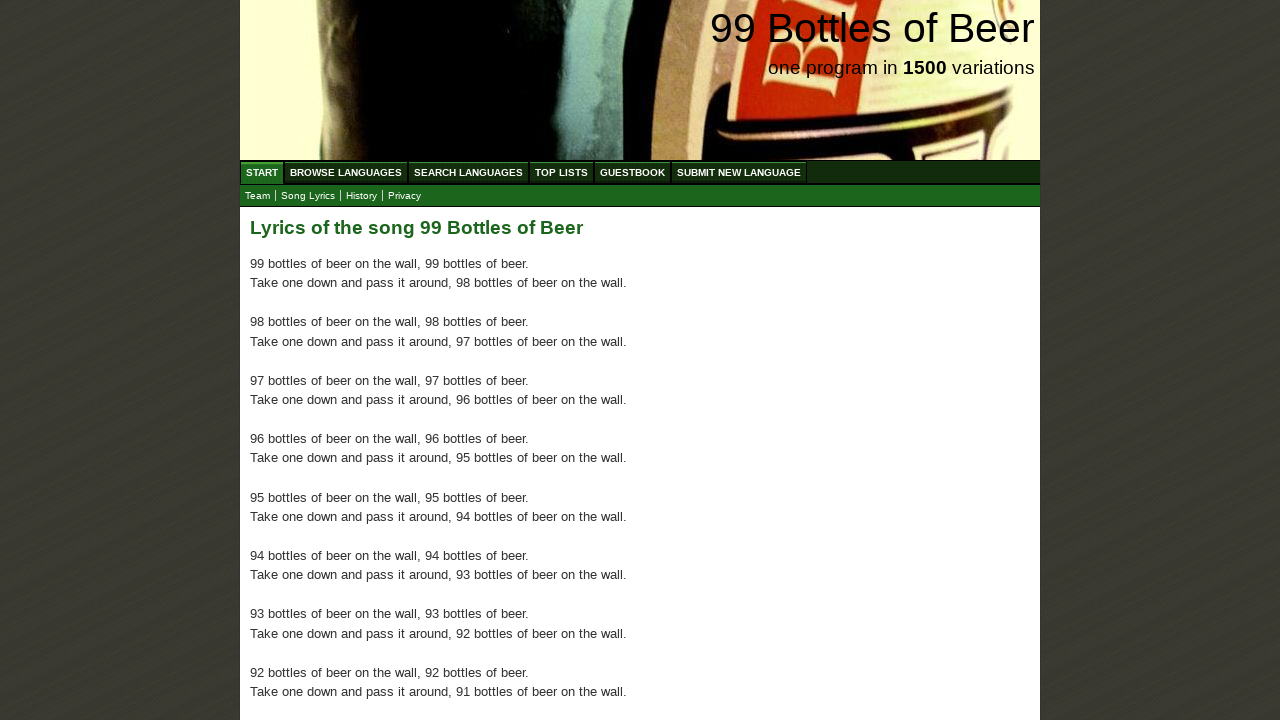

Clicked on Top List link to navigate to toplist.html at (562, 172) on a[href='/toplist.html']
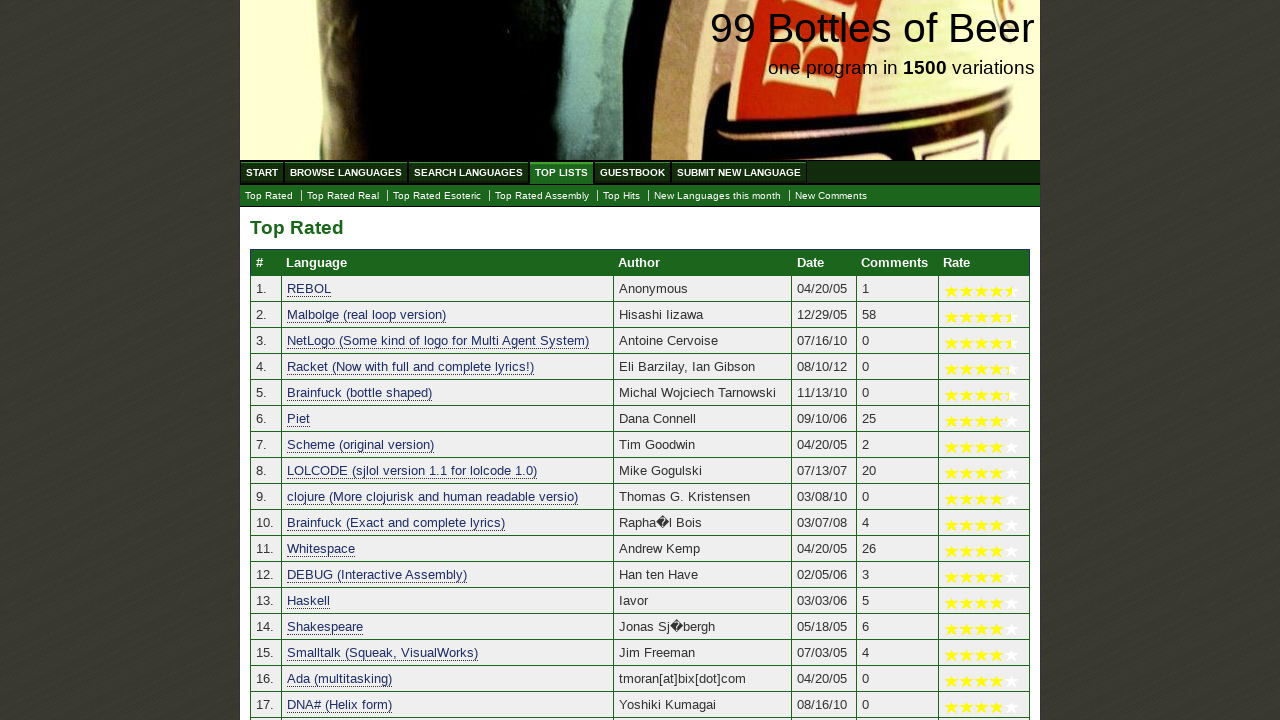

Category table loaded on Top List page
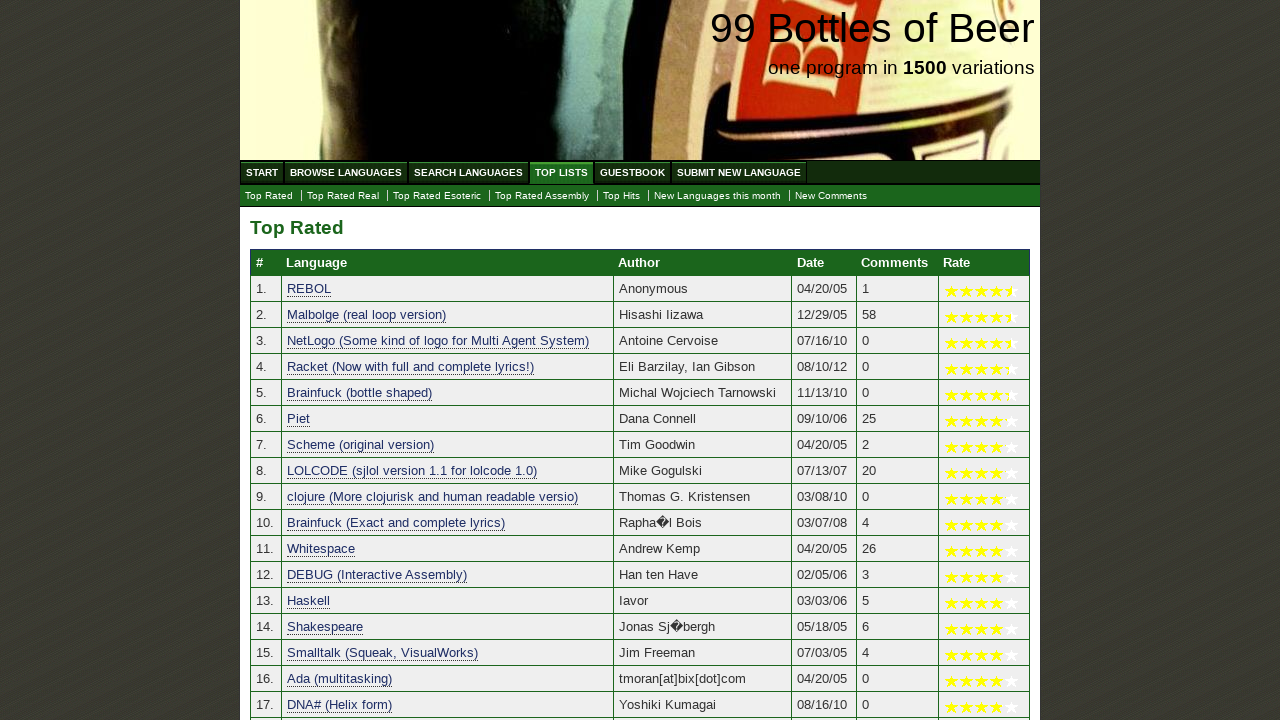

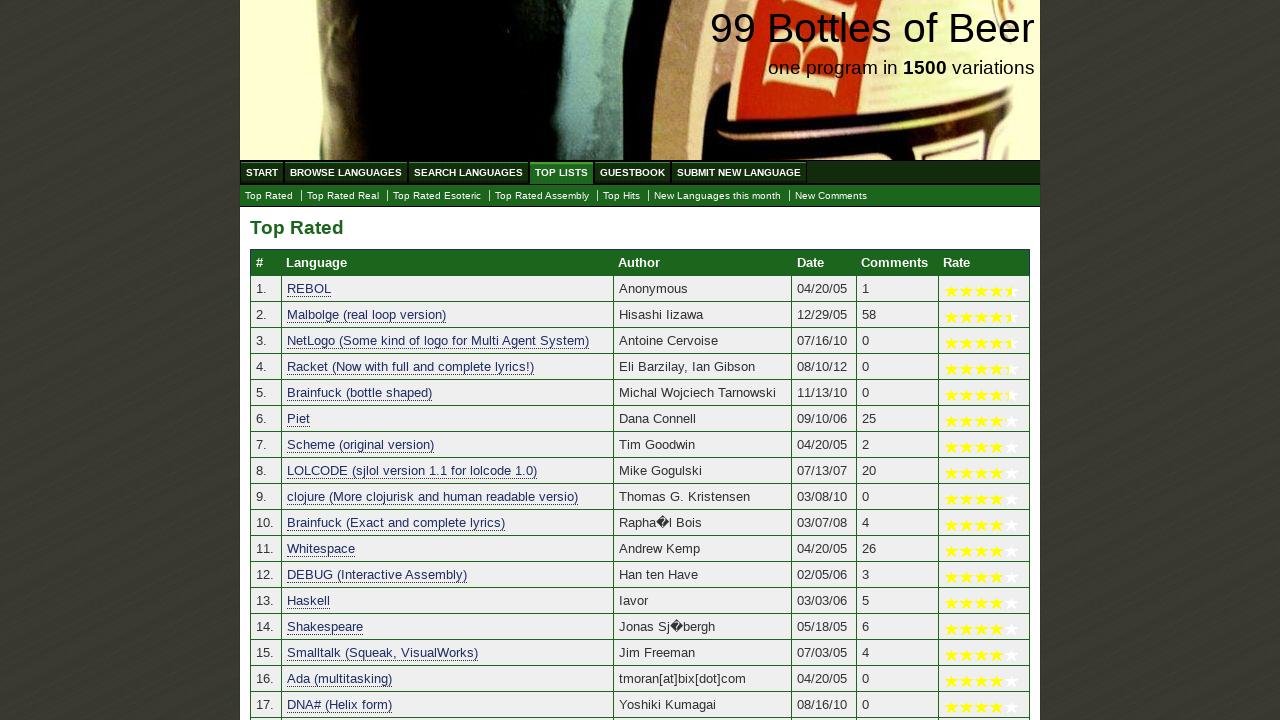